Navigates through the demo automation testing site, hovers over navigation menu to access Frames section, switches to an iframe and fills a text input field

Starting URL: http://demo.automationtesting.in/

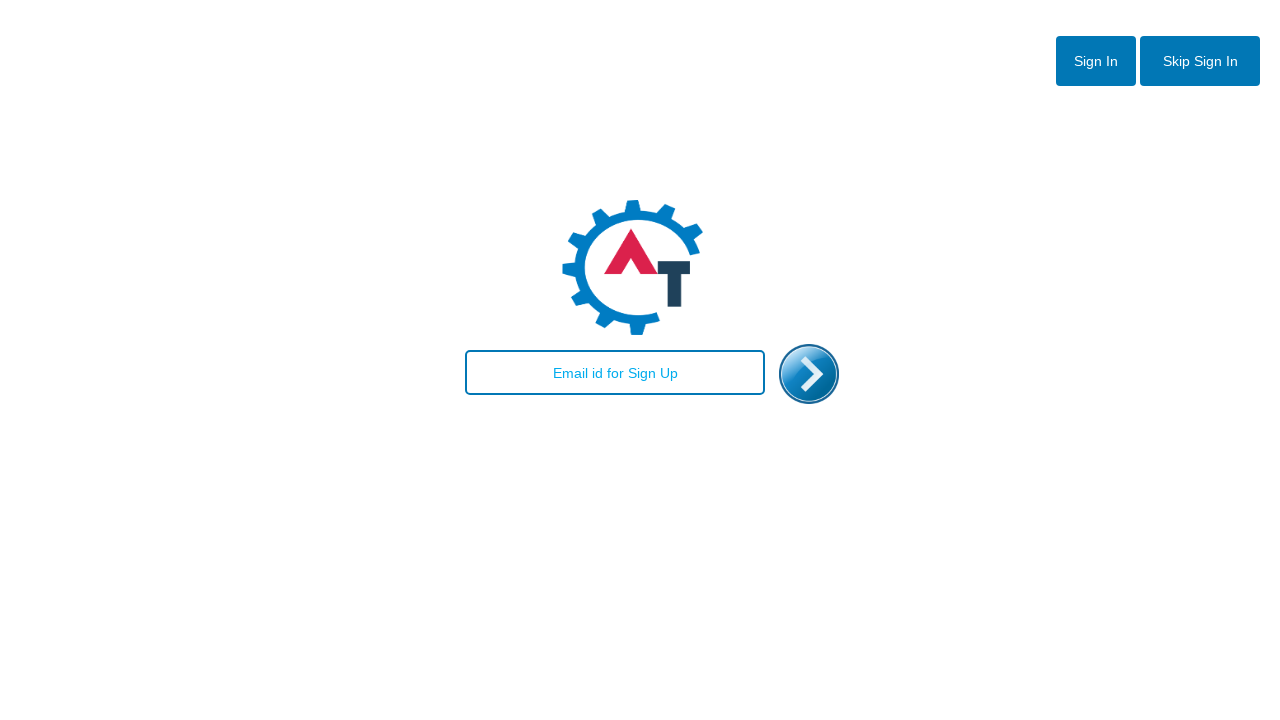

Clicked enter image to navigate to main site at (809, 374) on #enterimg
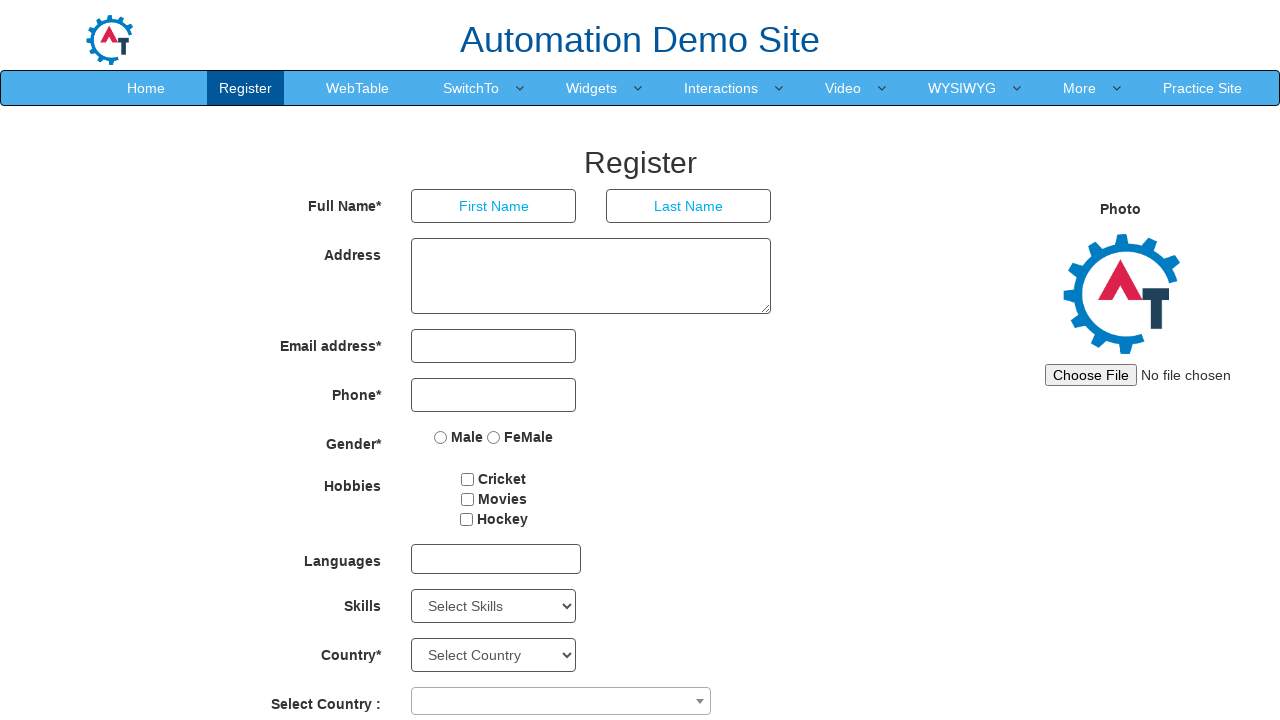

Hovered over dropdown toggle menu to reveal navigation options at (471, 88) on .dropdown-toggle
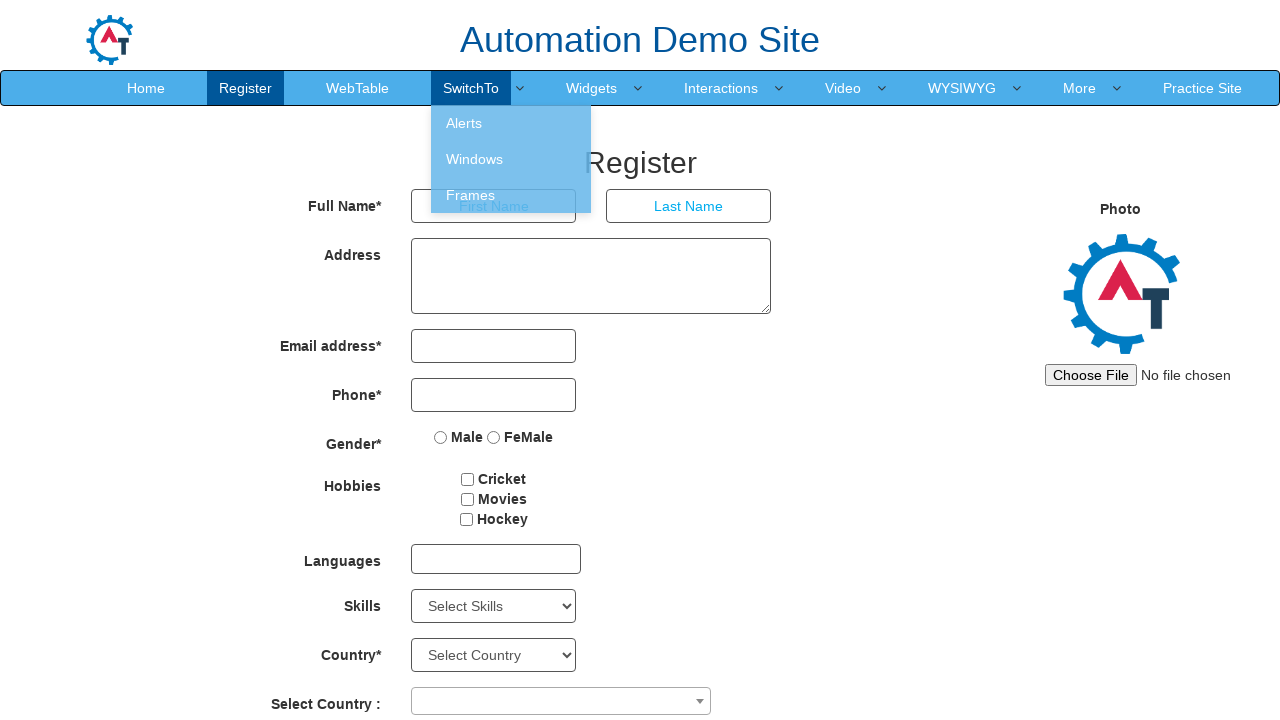

Clicked on Frames option in dropdown menu at (511, 195) on xpath=//*[text()='Frames']
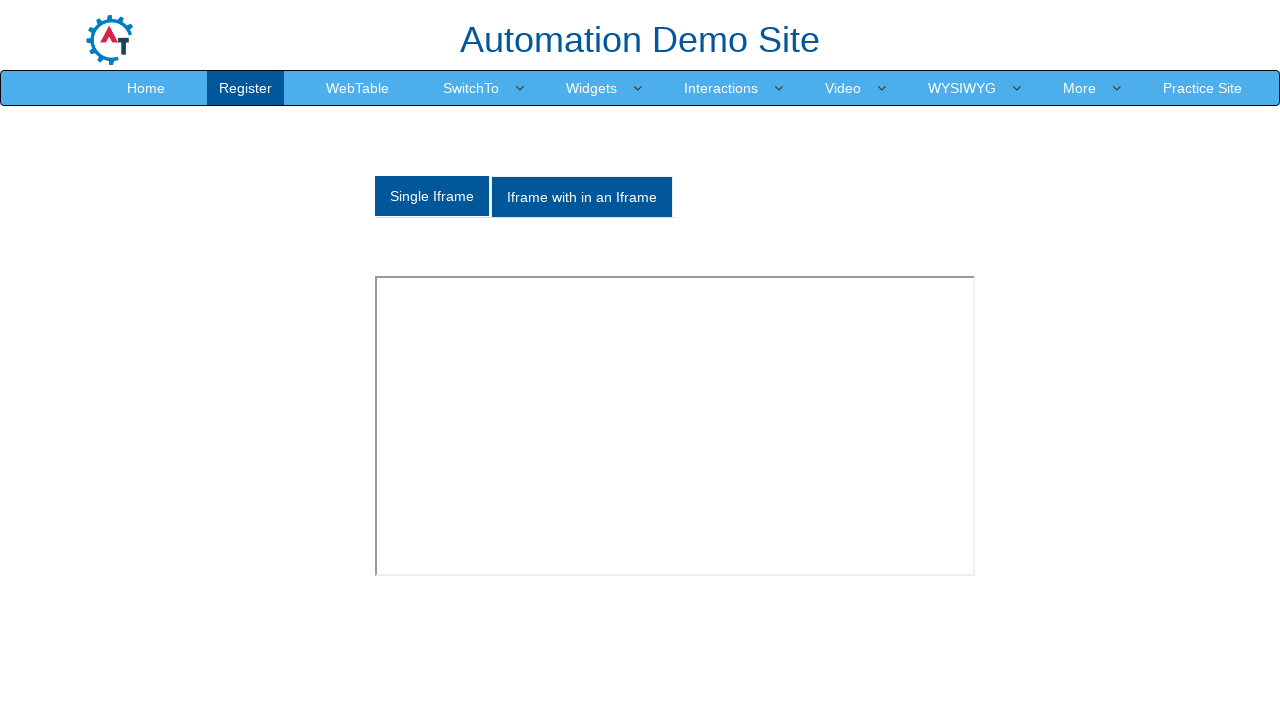

Located and switched to iframe with id 'singleframe'
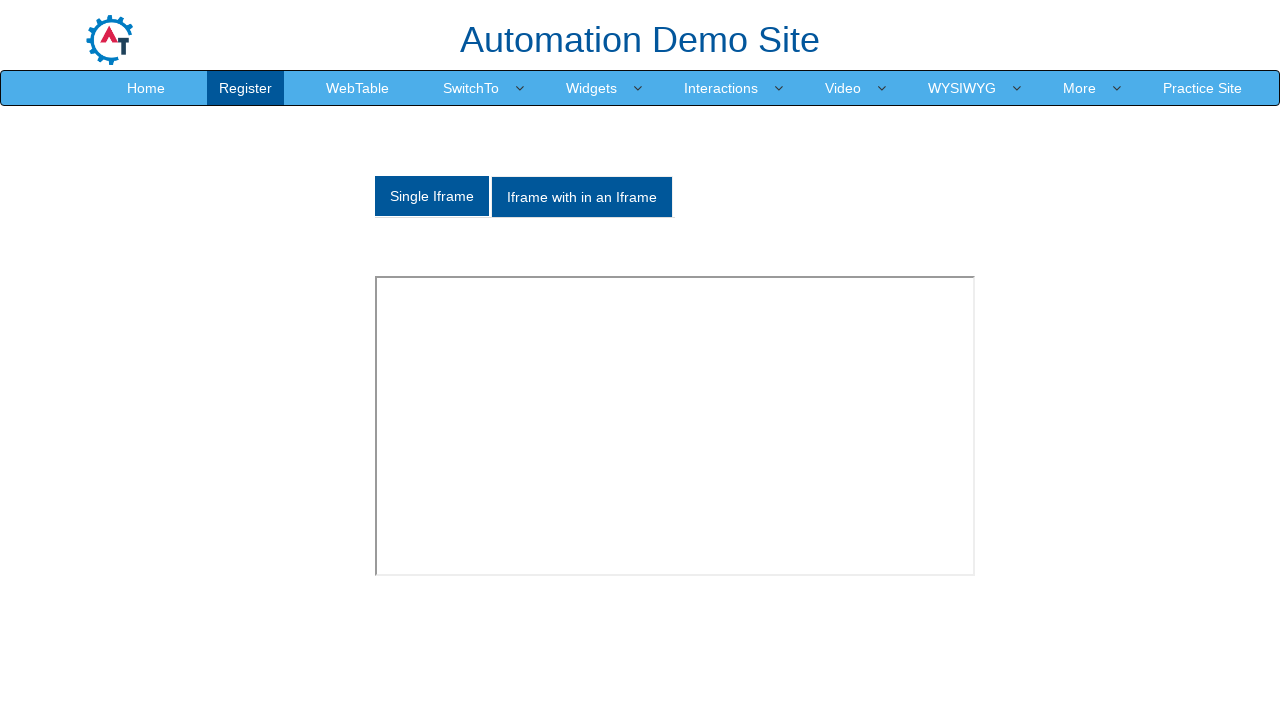

Filled text input field in iframe with 'akash' on #singleframe >> internal:control=enter-frame >> xpath=//div[@class='container']/
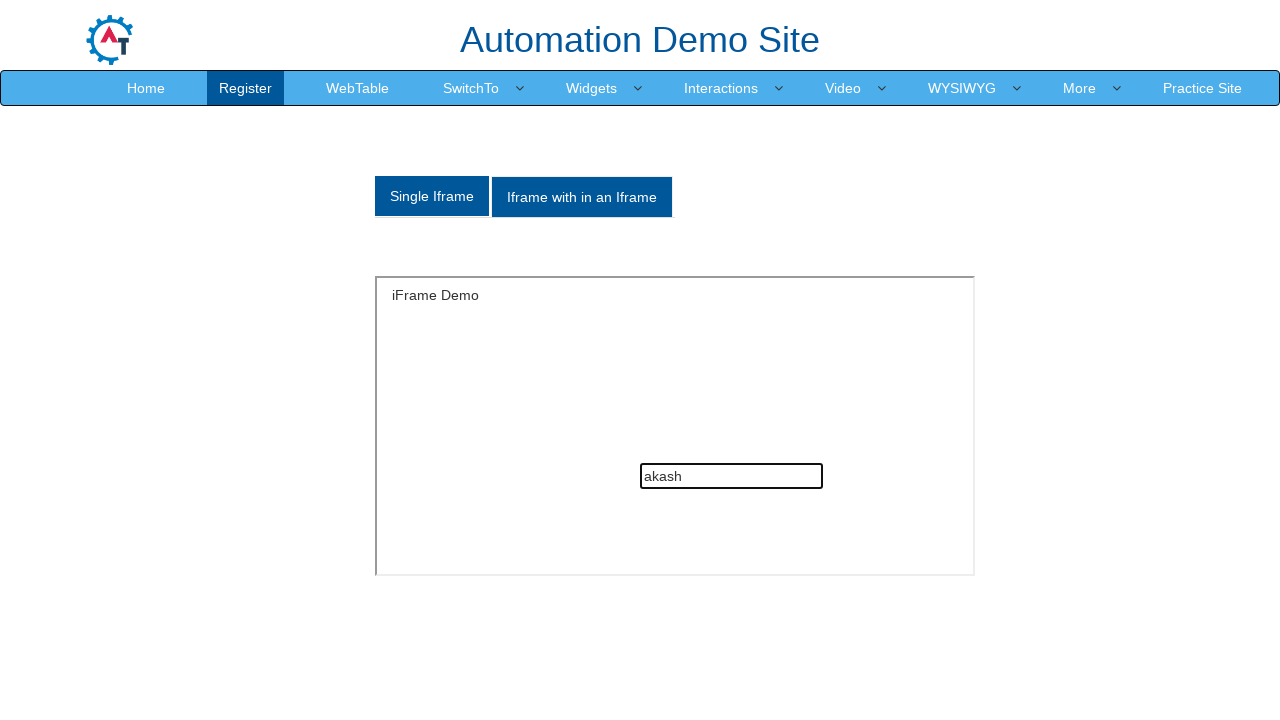

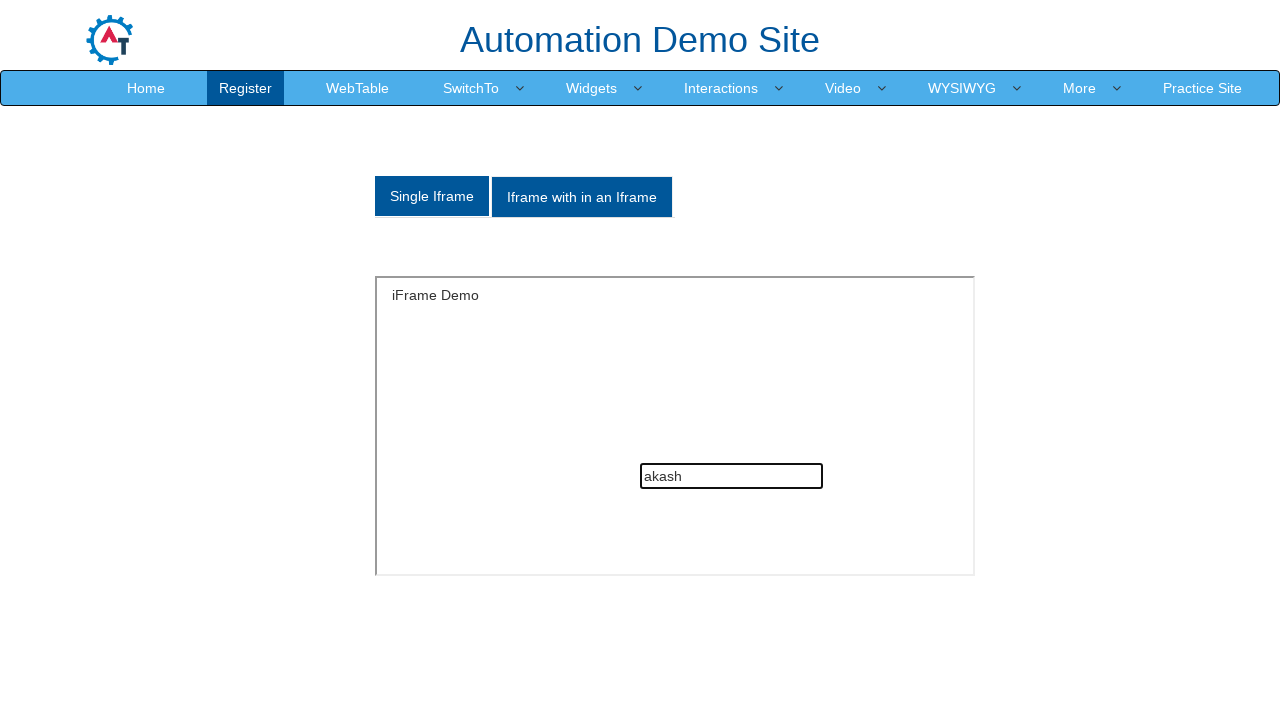